Navigates to the ABC browse page, clicks on letter M, and verifies the Mathematica language entry details

Starting URL: http://www.99-bottles-of-beer.net/

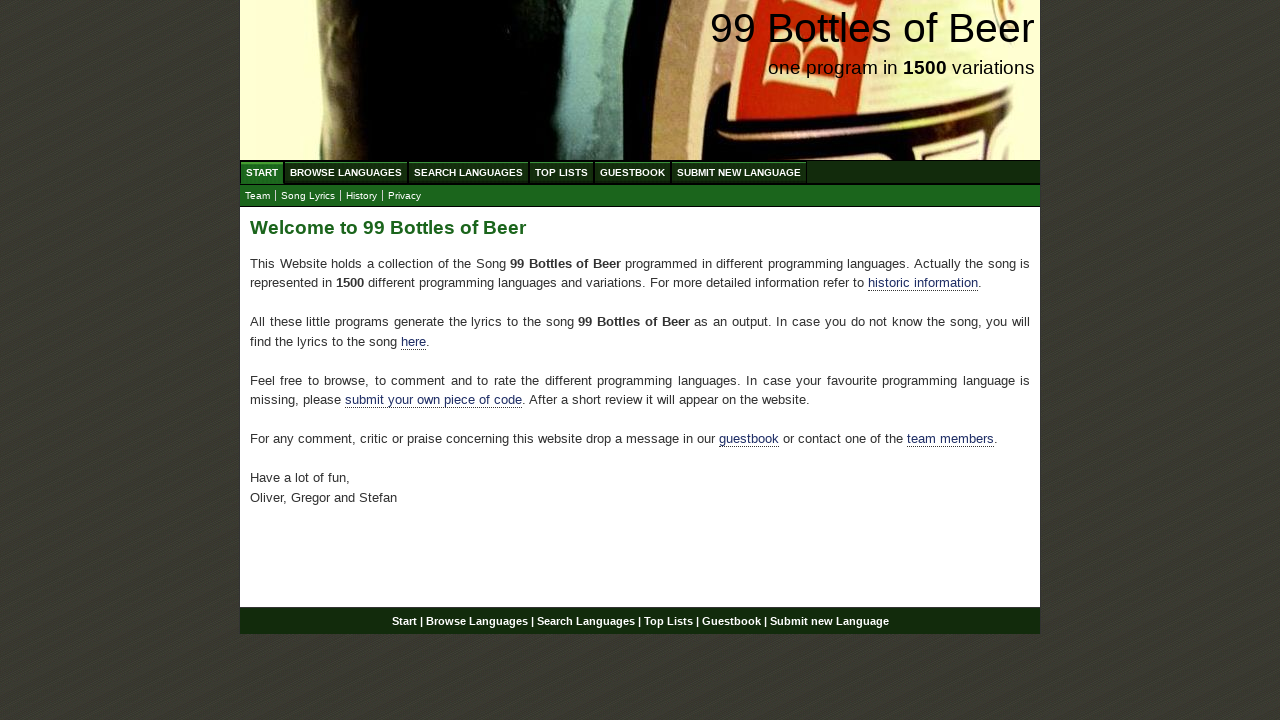

Clicked on Browse Languages (ABC) link at (346, 172) on xpath=//a[@href='/abc.html']
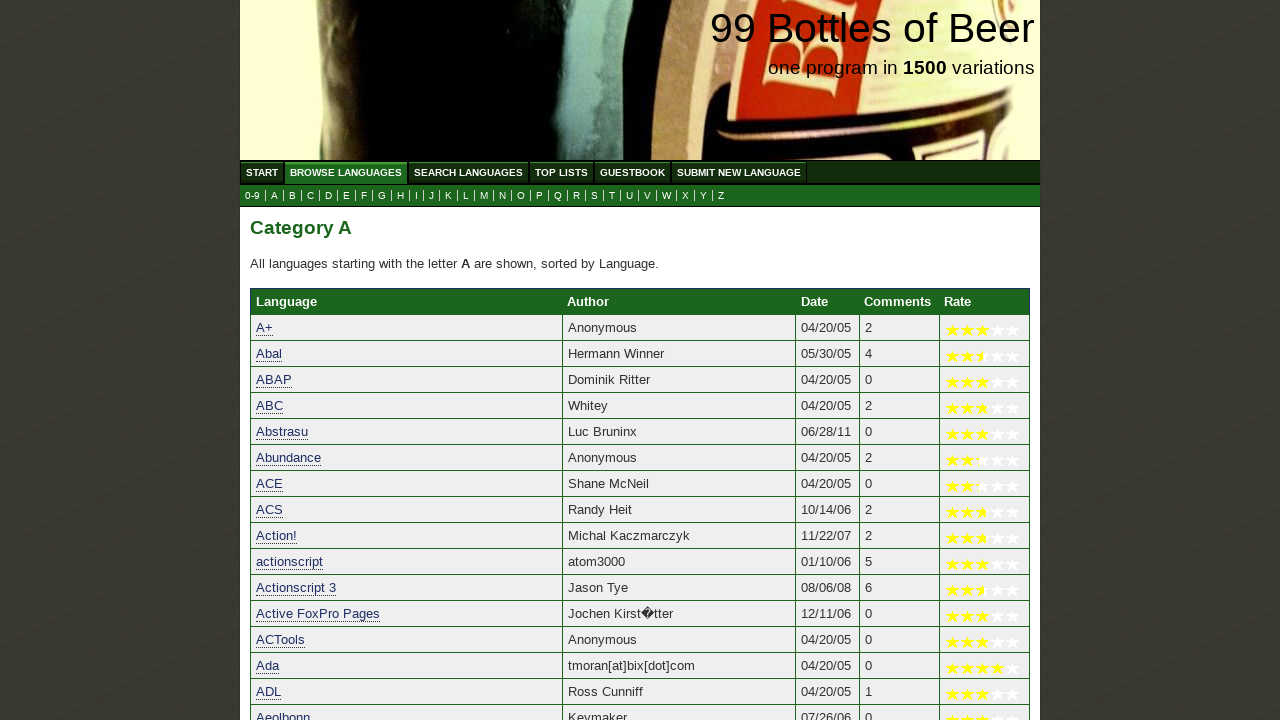

Clicked on letter M link at (484, 196) on xpath=//a[@href='m.html']
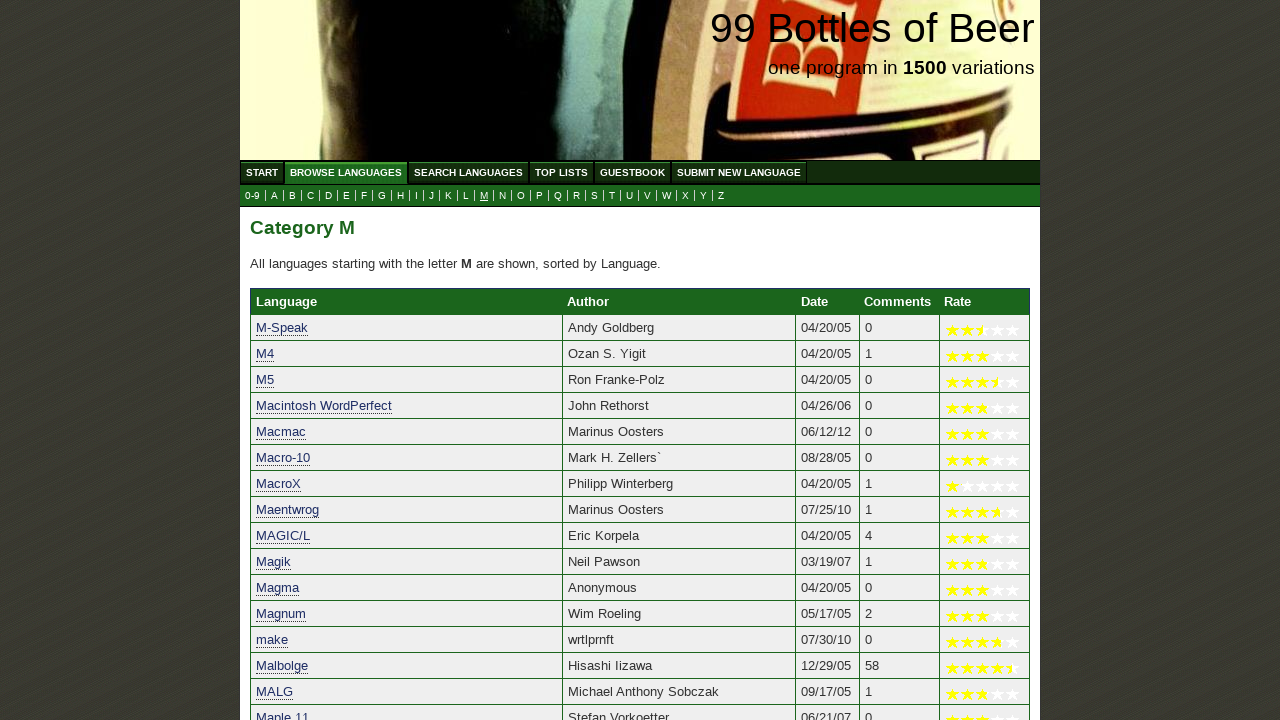

Mathematica language entry link became visible
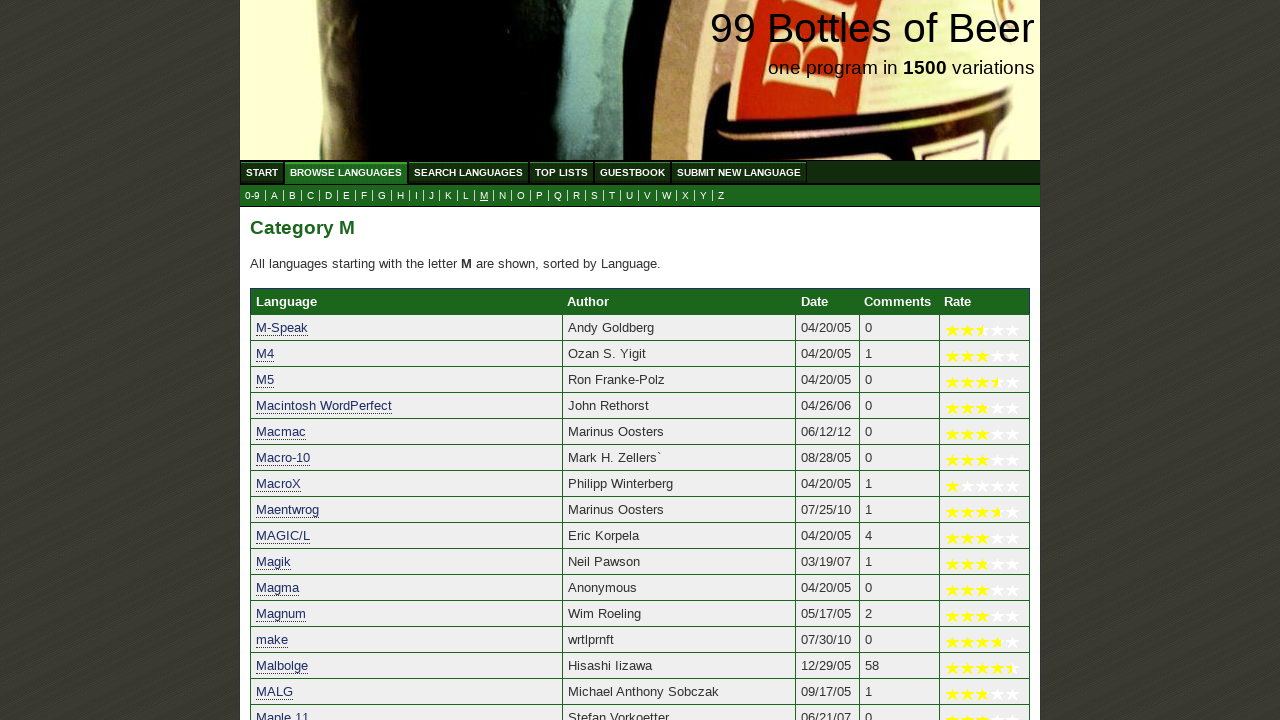

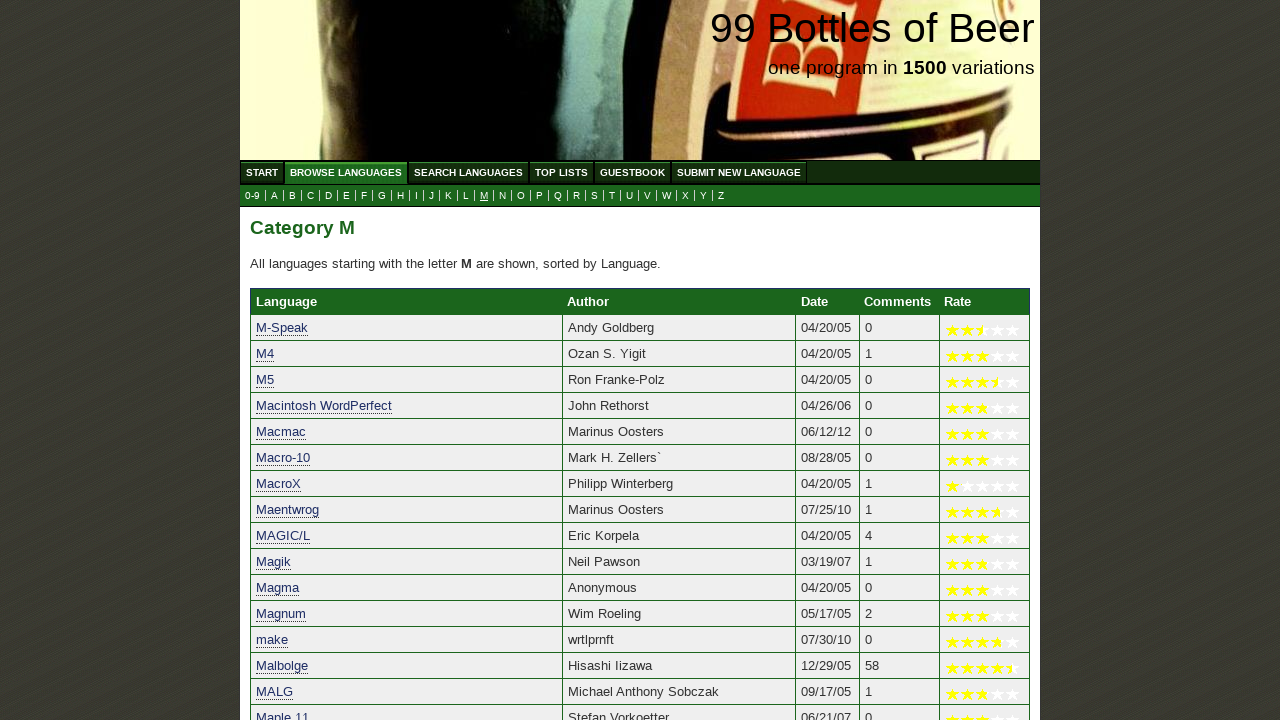